Tests handling a JavaScript confirm dialog by clicking Cancel to dismiss it and verifying the result shows the cancellation.

Starting URL: https://the-internet.herokuapp.com/javascript_alerts

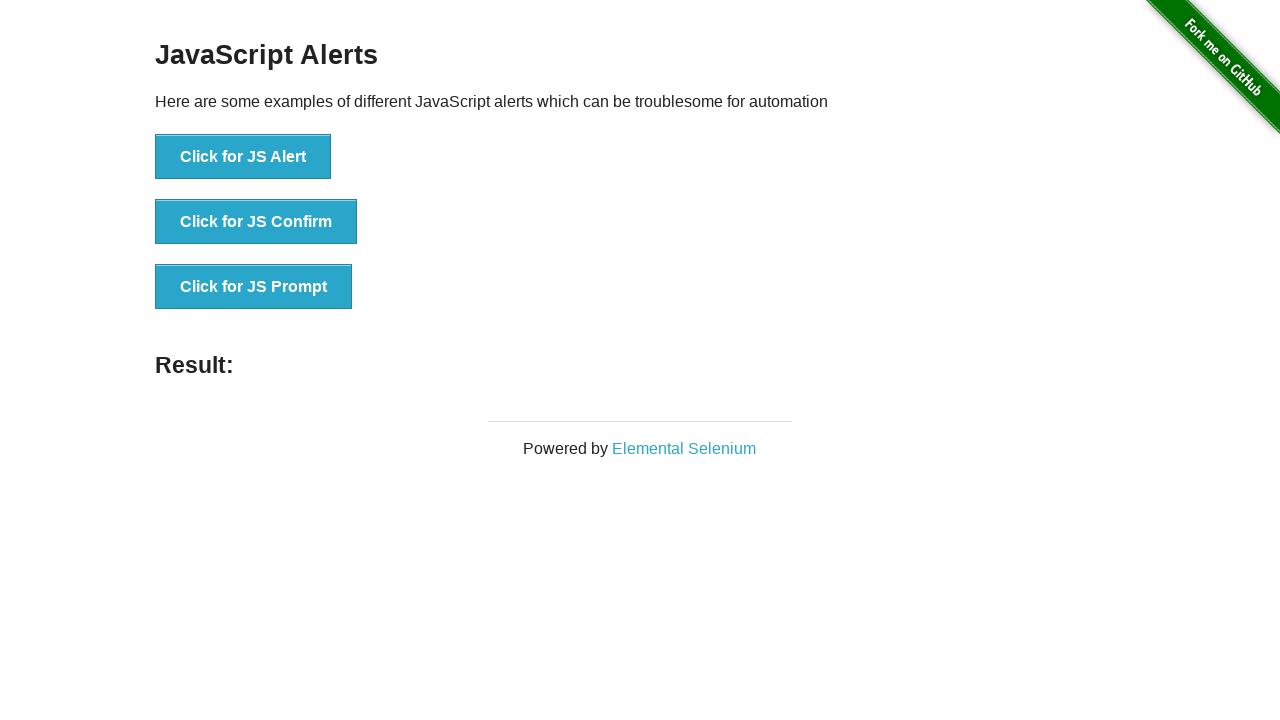

Set up dialog handler to intercept and dismiss confirm dialogs
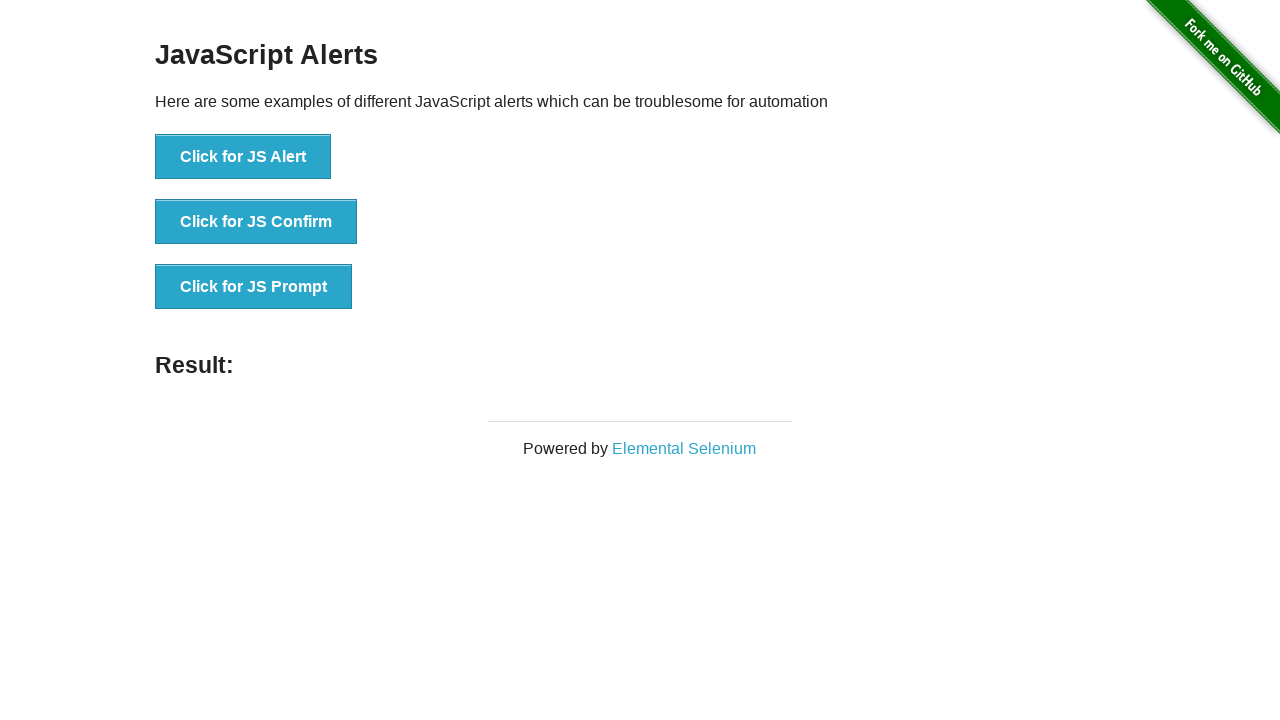

Clicked button to trigger JavaScript confirm dialog at (256, 222) on button[onclick="jsConfirm()"]
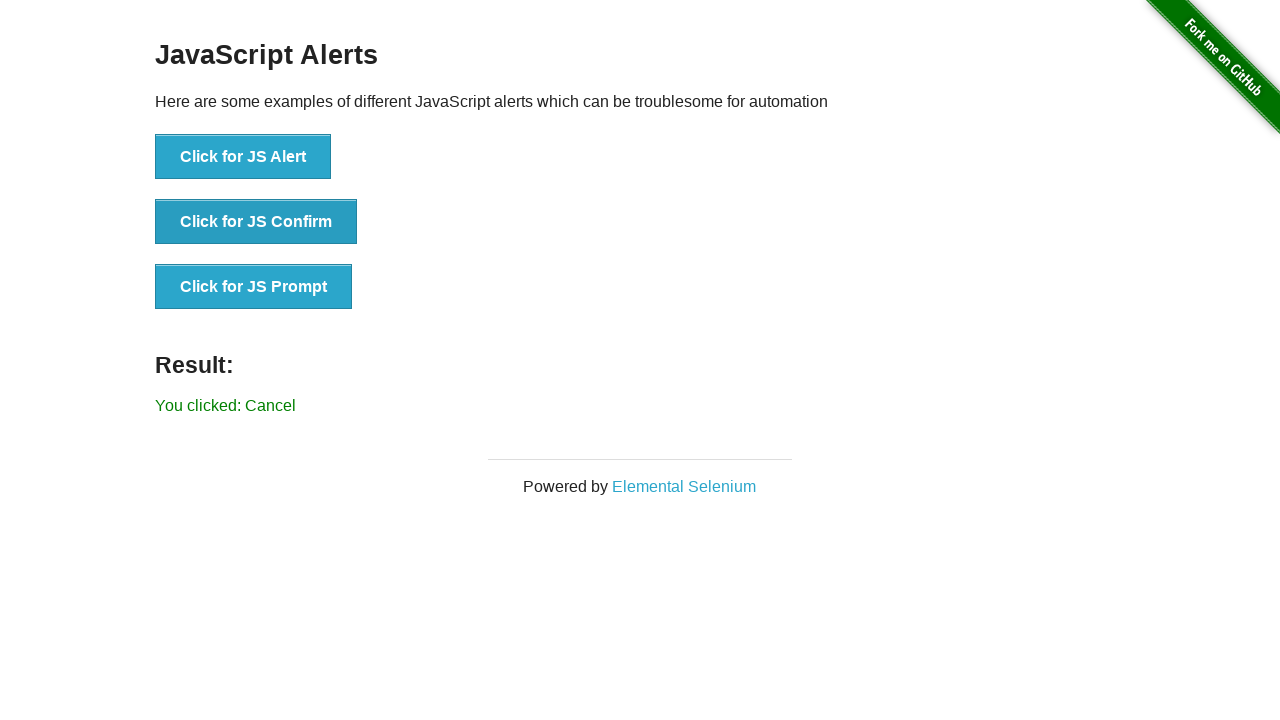

Result message element appeared on page
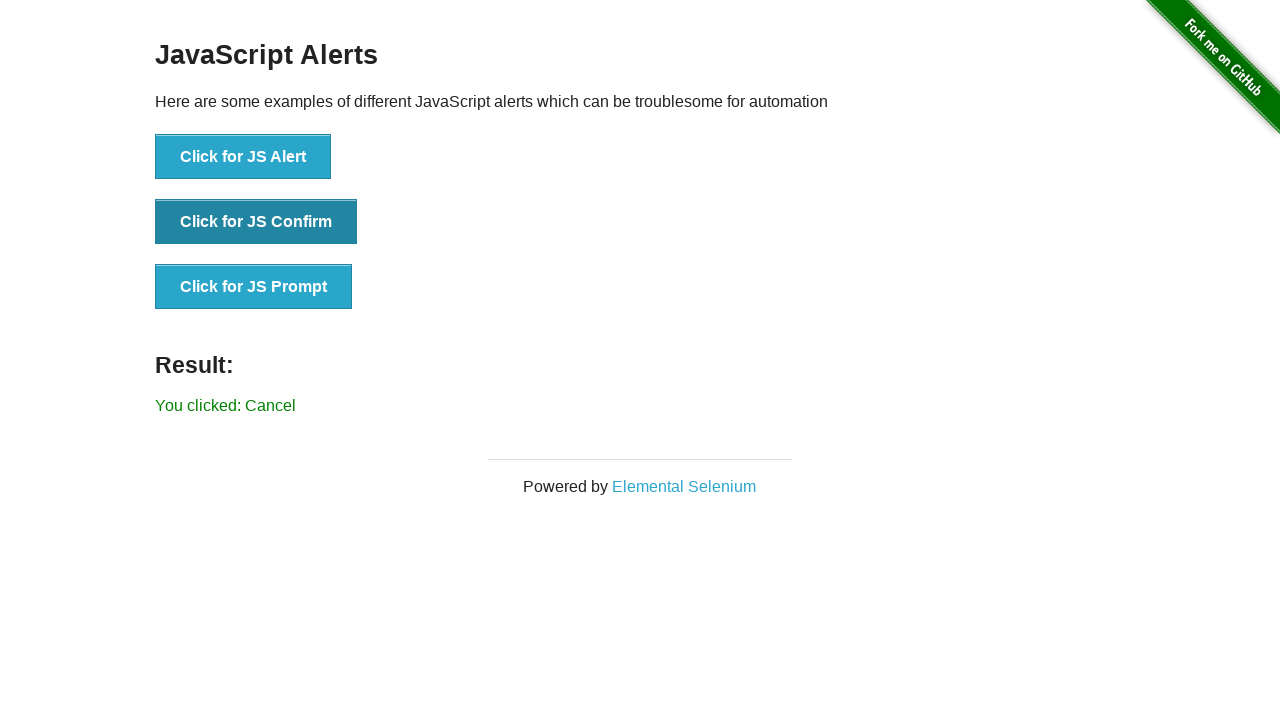

Verified that result message displays 'You clicked: Cancel' confirming cancellation was successful
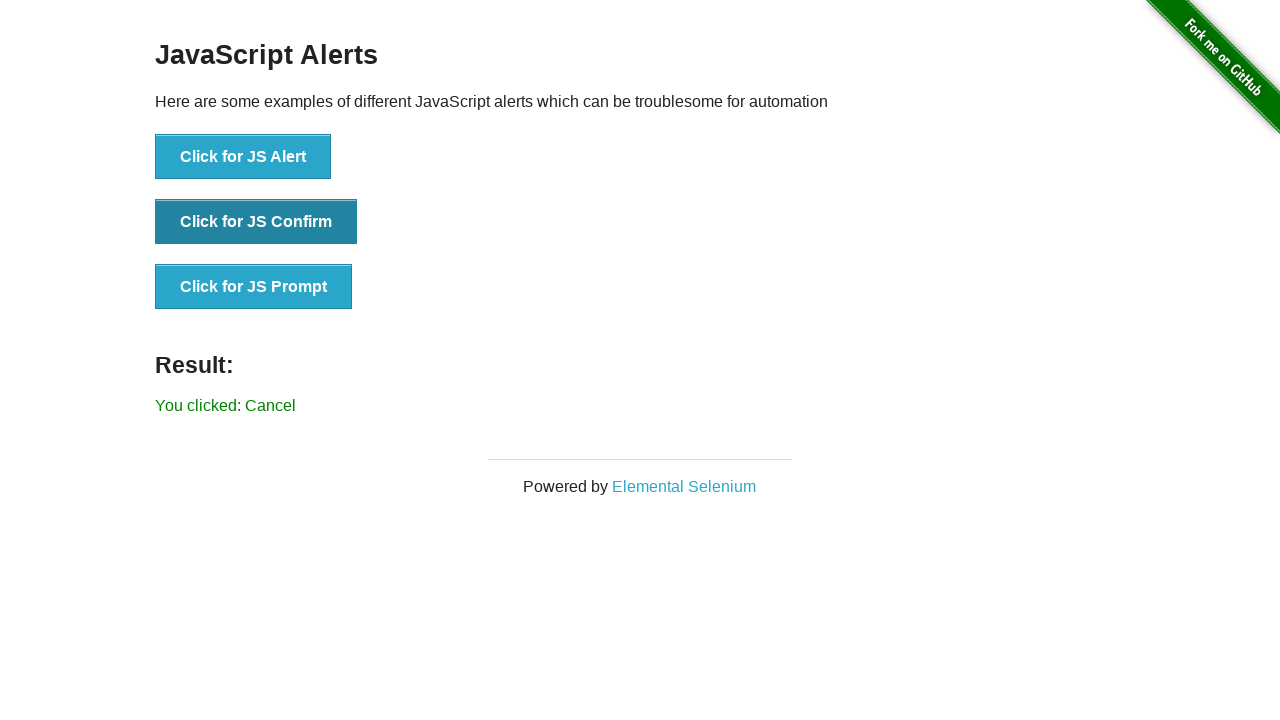

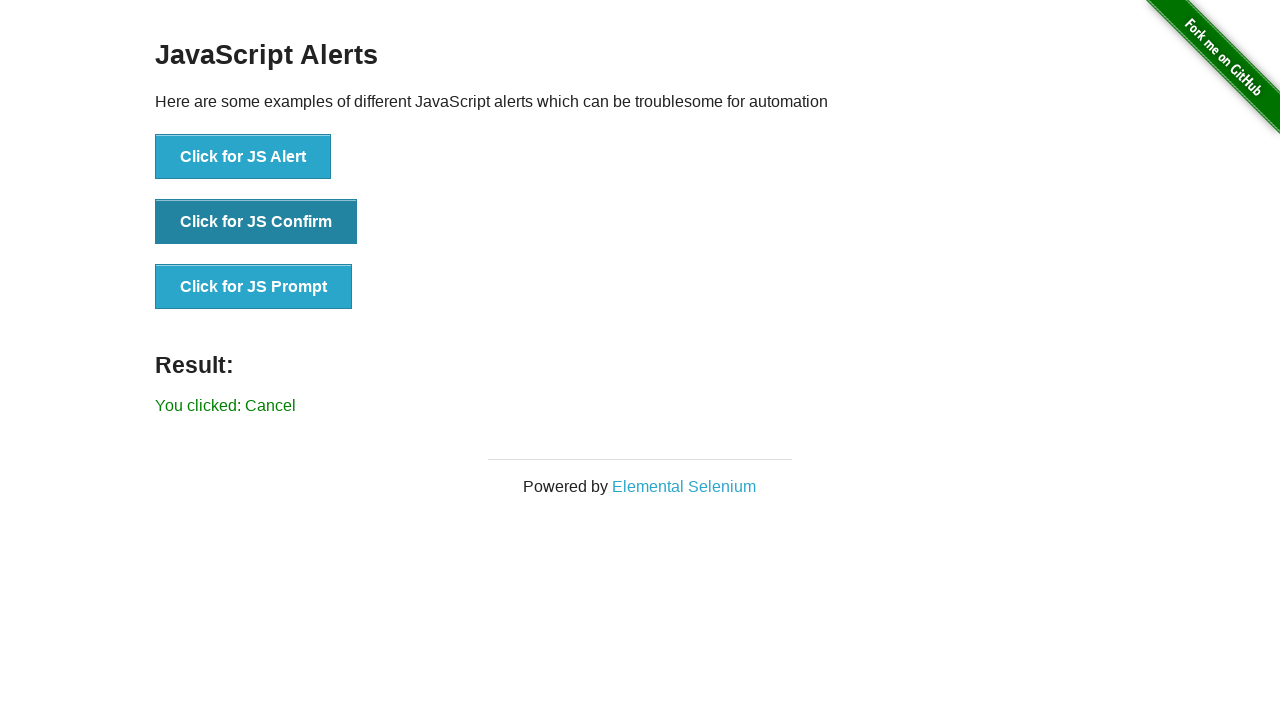